Tests multi-window browser handling by opening a new window, navigating to a different page to extract course information, then switching back to the original window to fill a form field with that information.

Starting URL: https://rahulshettyacademy.com/angularpractice/

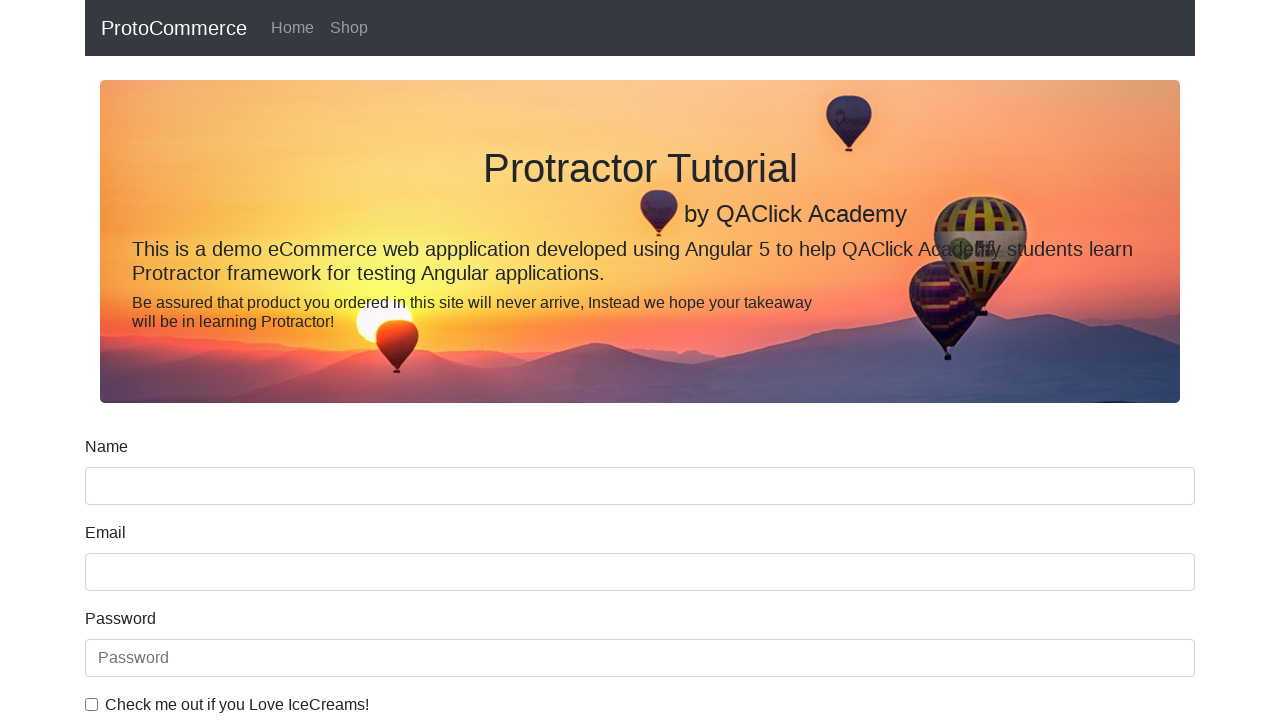

Stored reference to original page
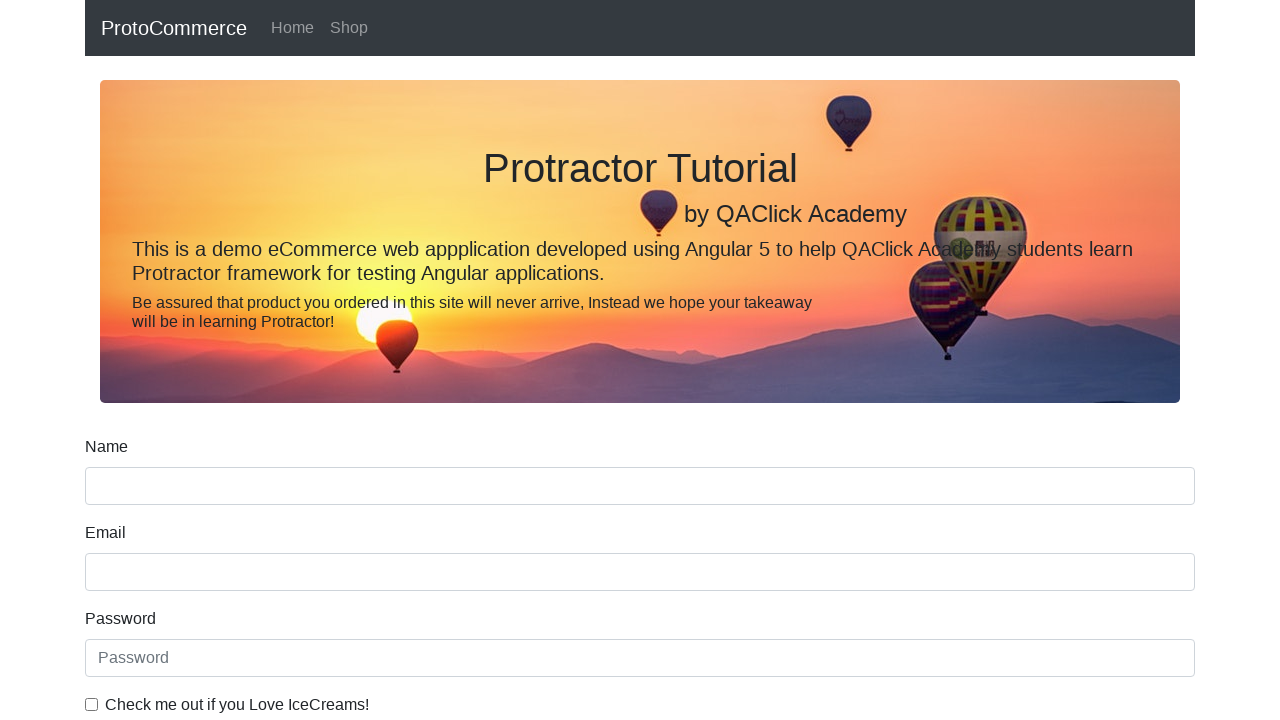

Opened new page/tab
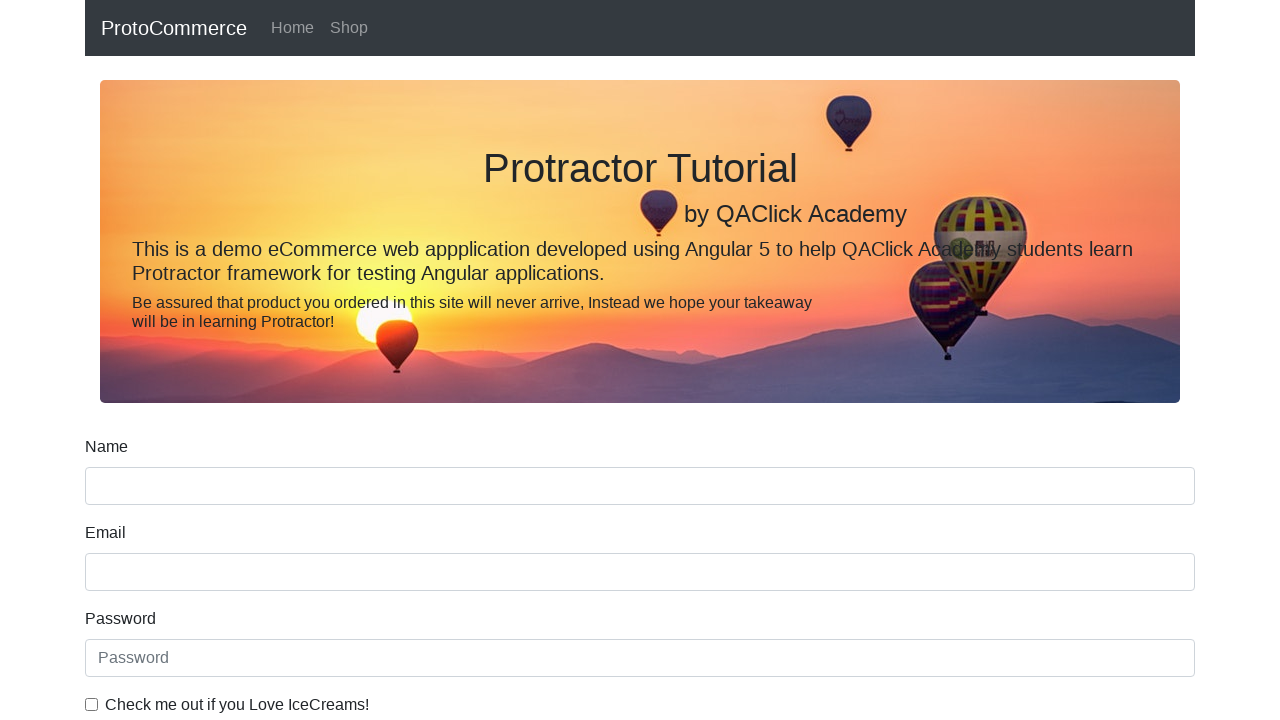

Navigated new page to https://rahulshettyacademy.com/
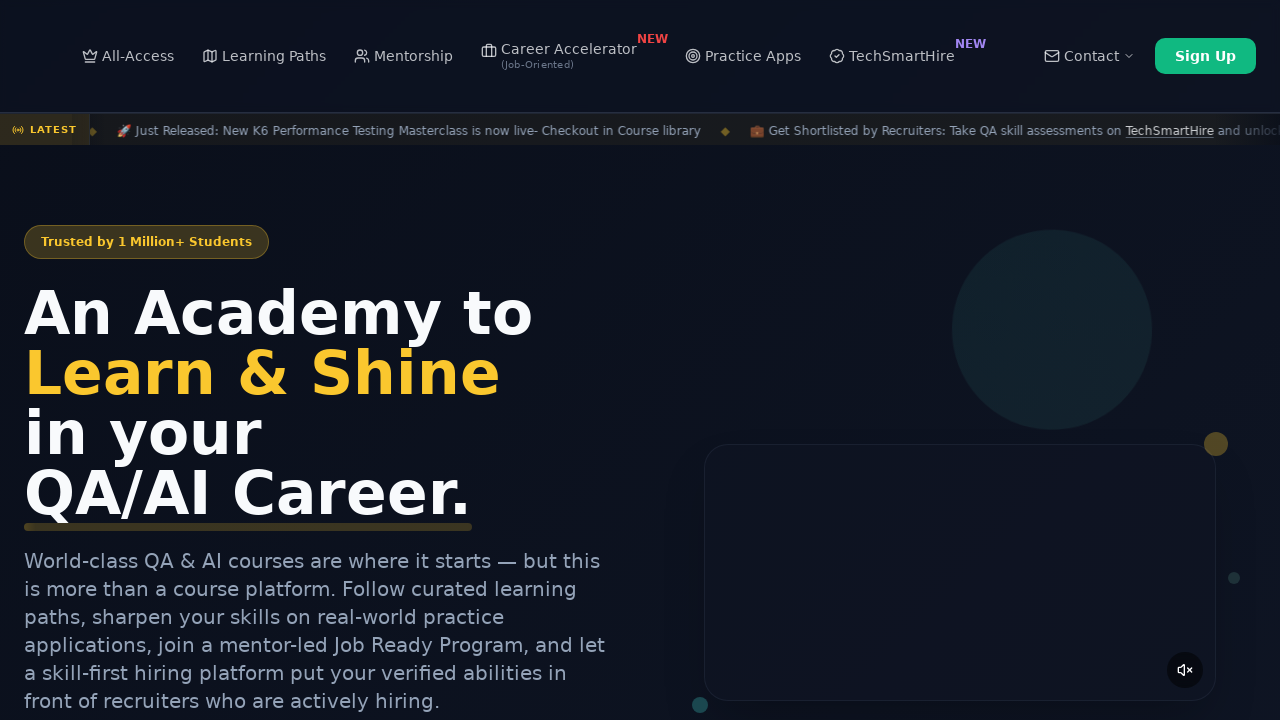

Course links loaded on new page
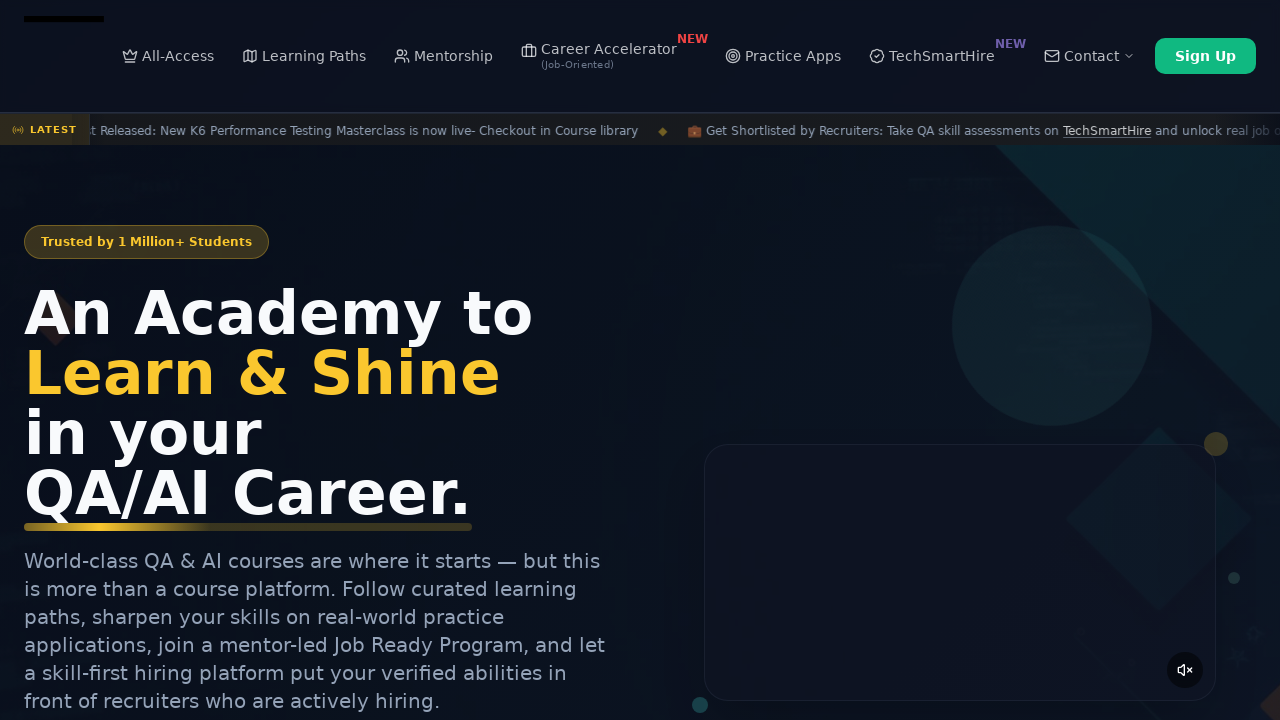

Located all course links
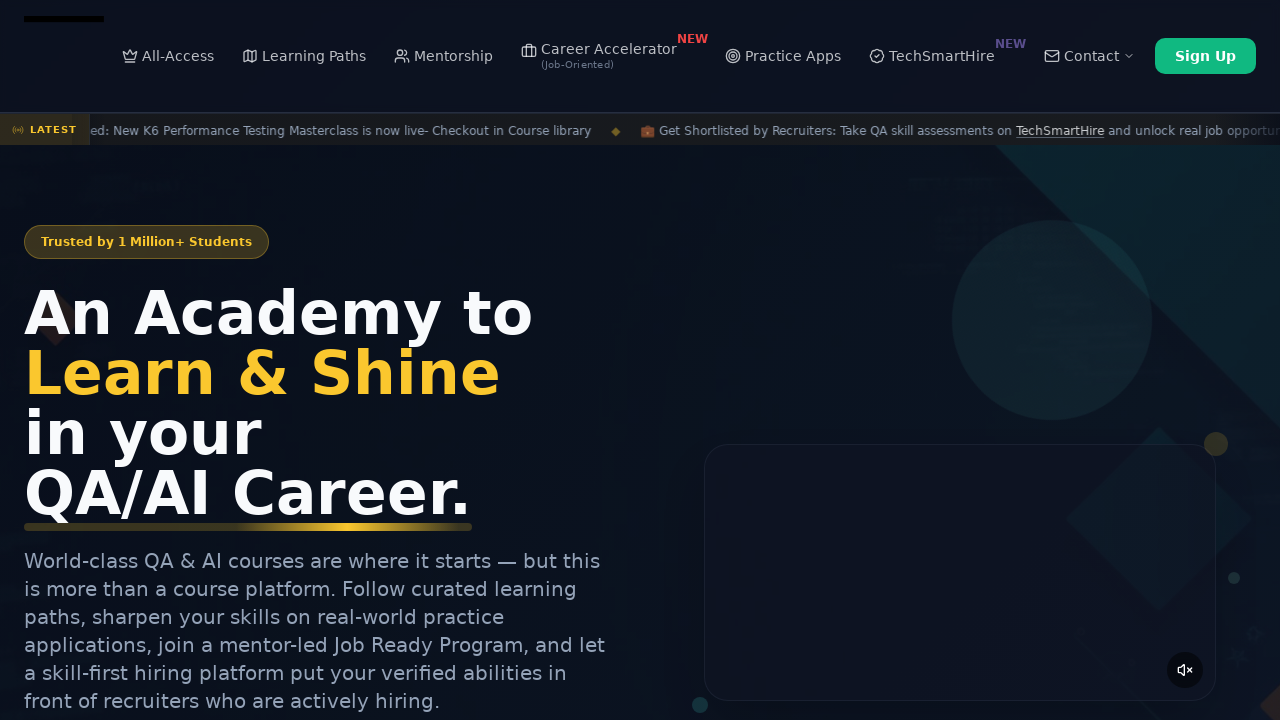

Extracted course name: Playwright Testing
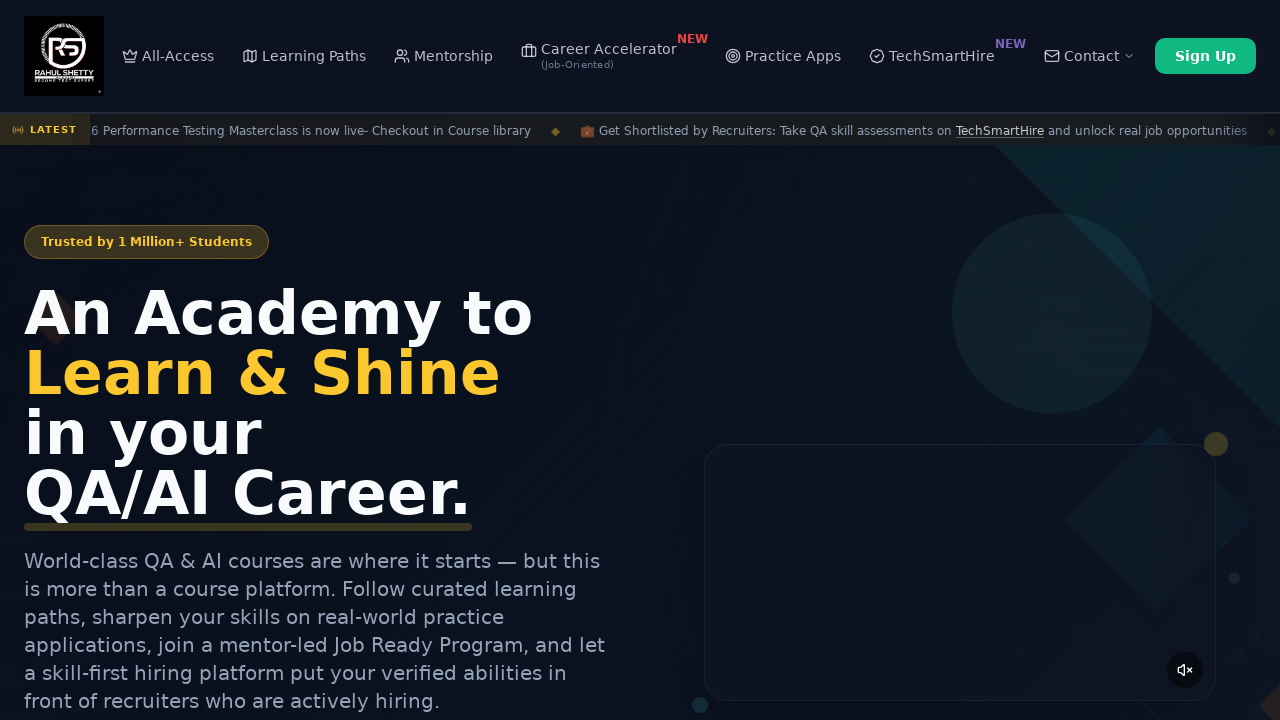

Switched back to original page
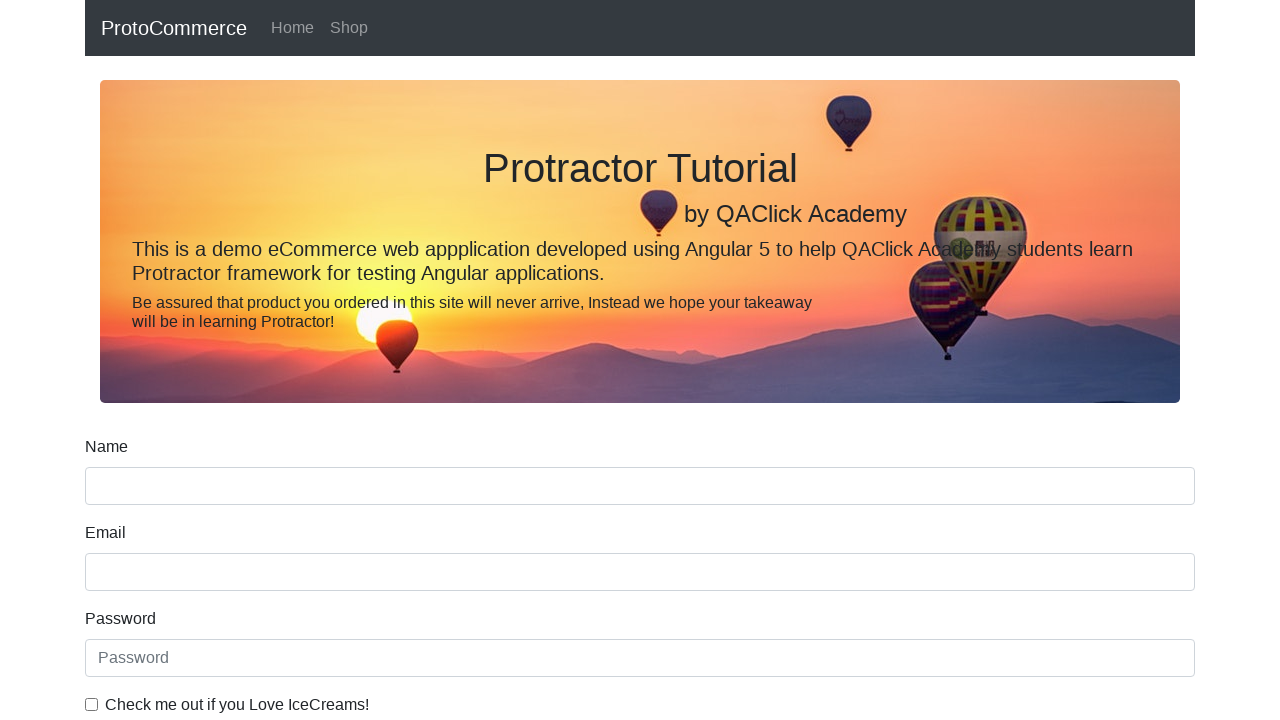

Filled name field with course name: Playwright Testing on [name='name']
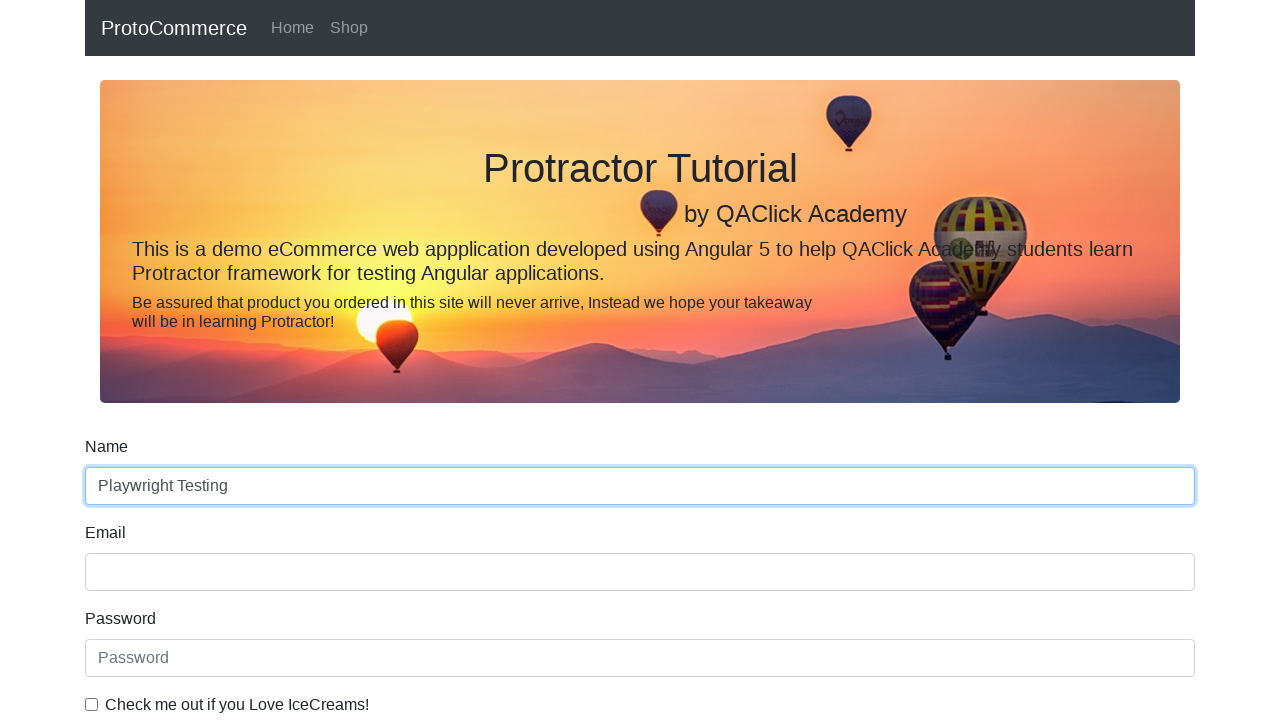

Closed new page/tab
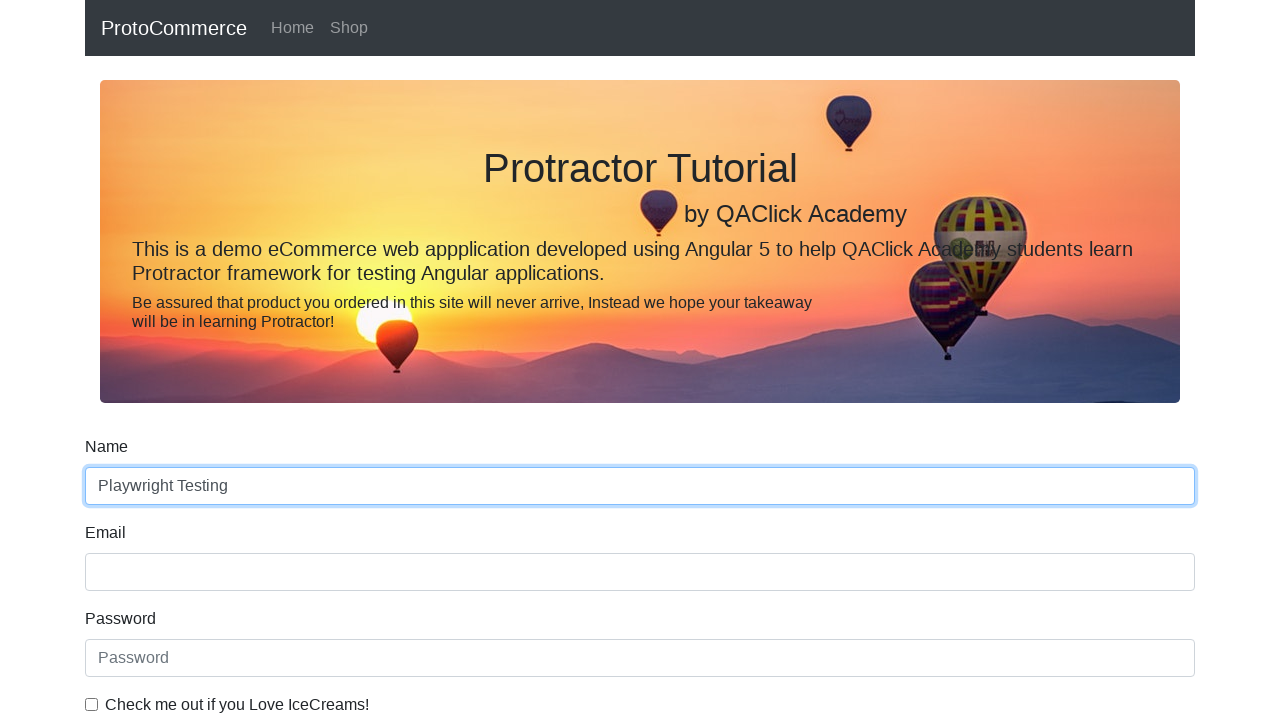

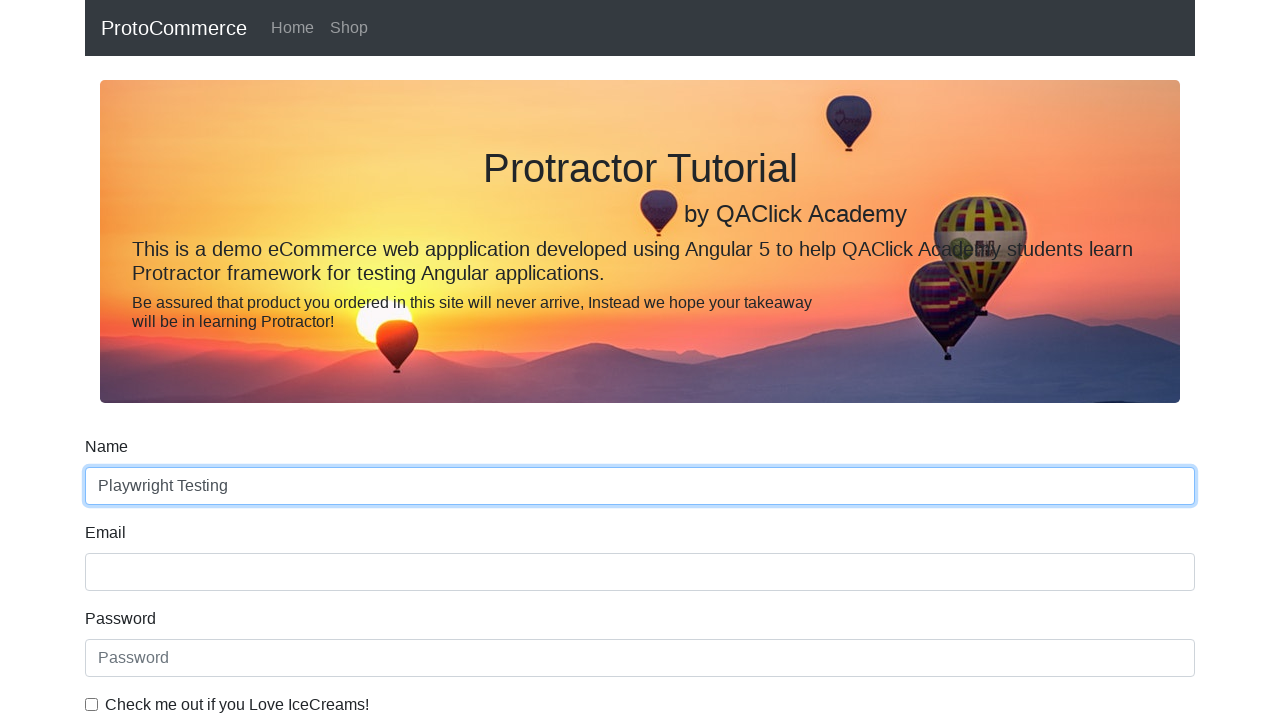